Tests page scrolling functionality by scrolling in different directions using JavaScript

Starting URL: https://demoqa.com/select-menu

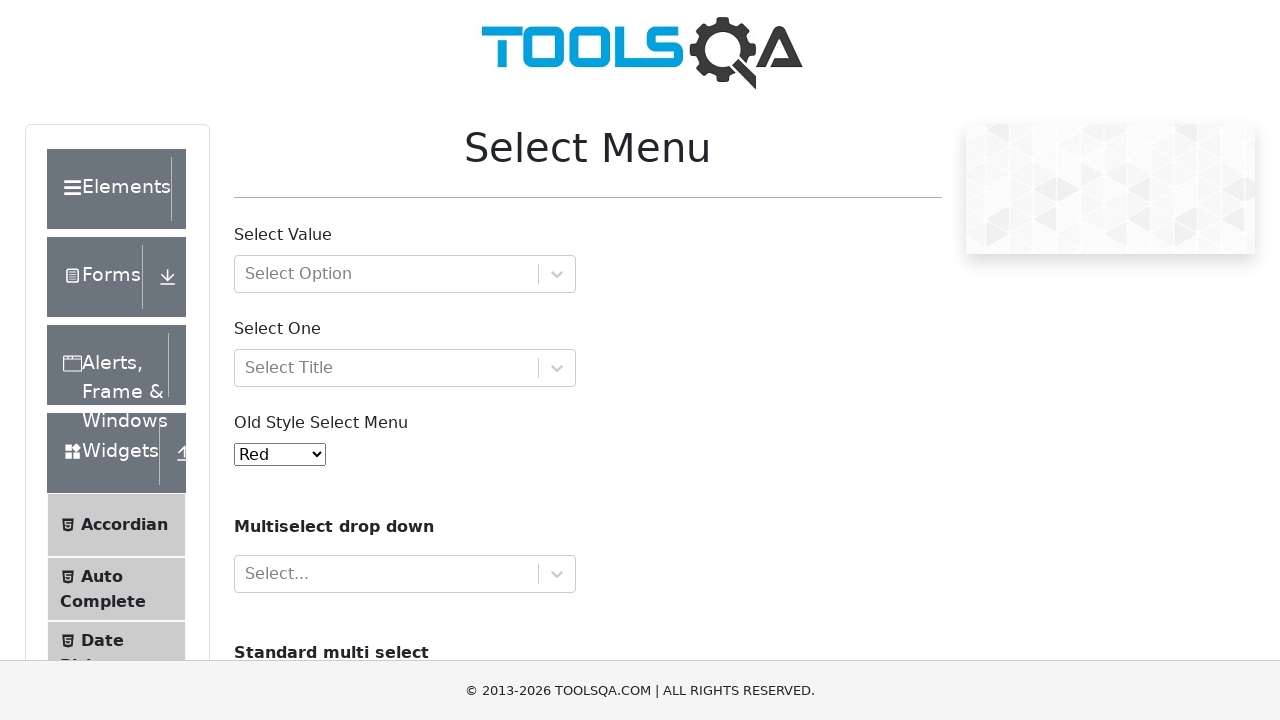

Scrolled down the page using JavaScript (90px right, 900px down)
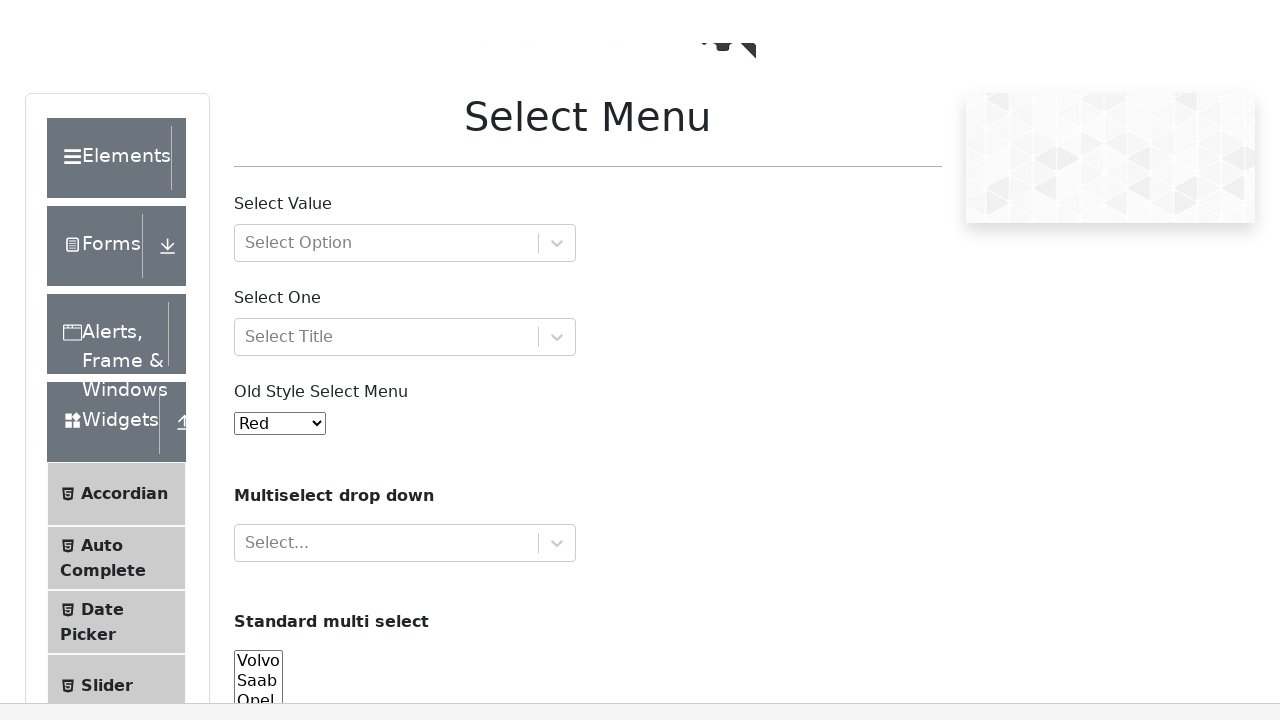

Waited 2 seconds after scrolling down
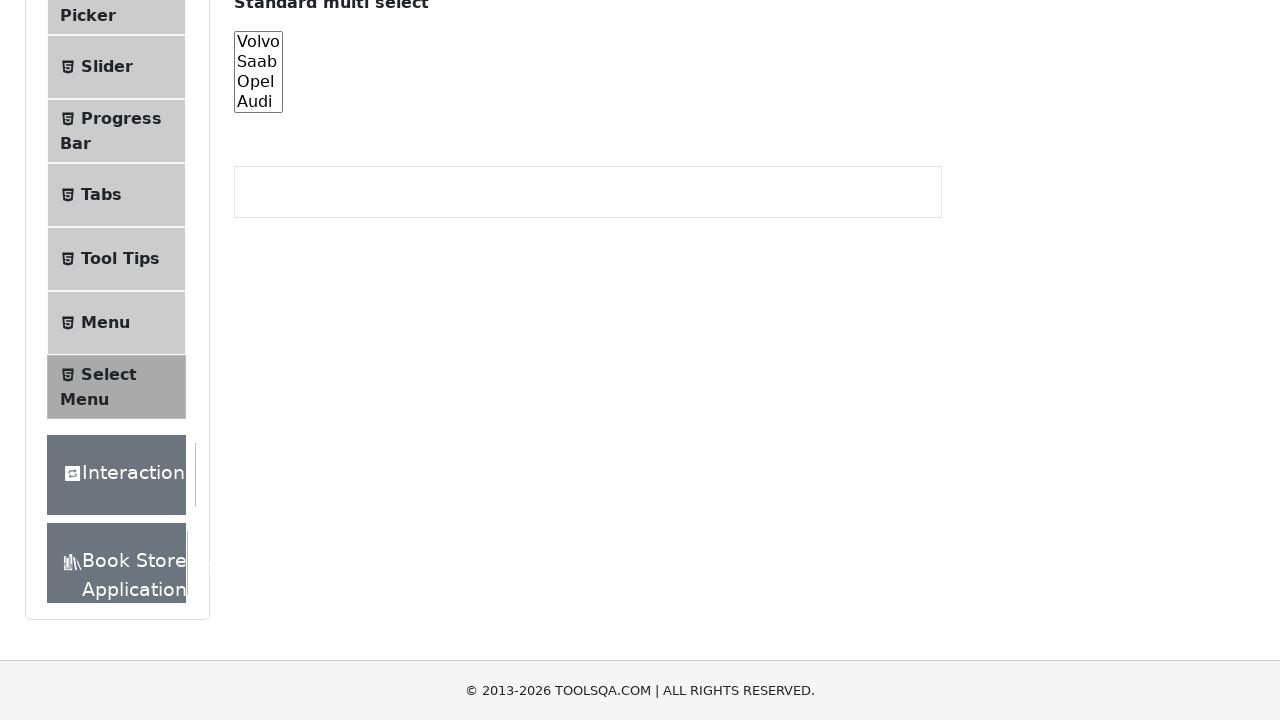

Scrolled up the page using JavaScript (90px right, 900px up)
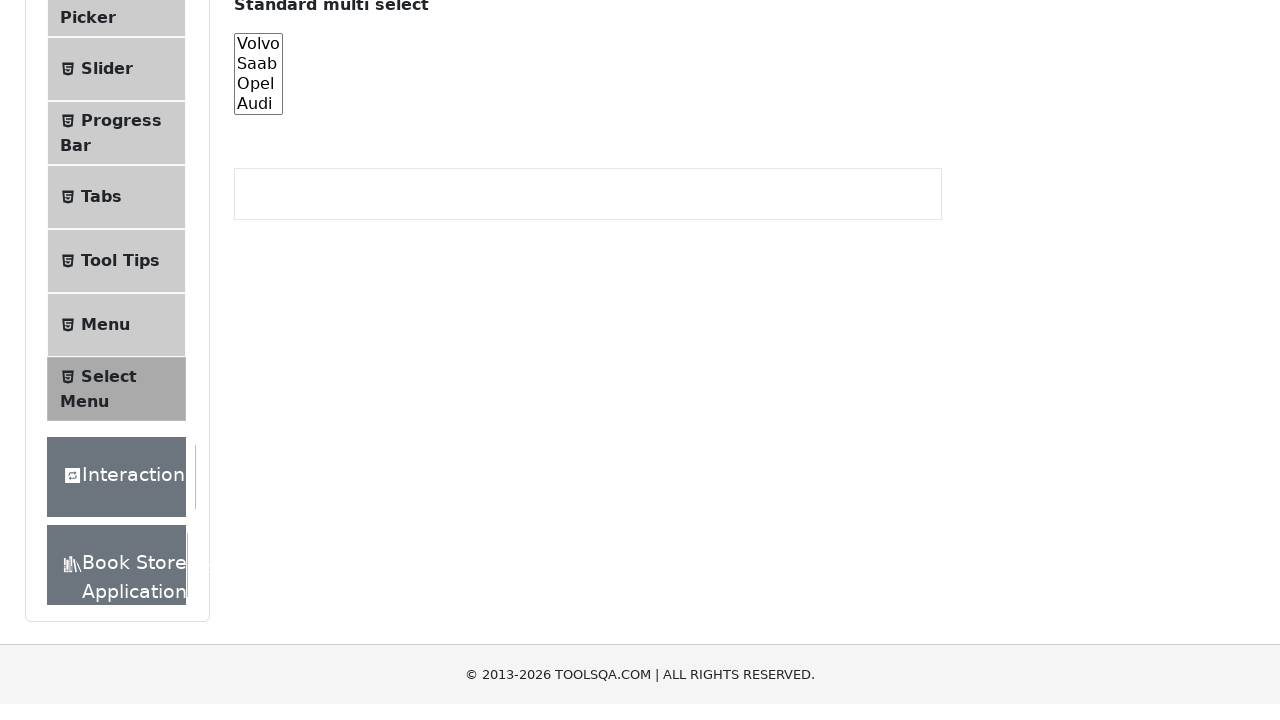

Waited 2 seconds after scrolling up
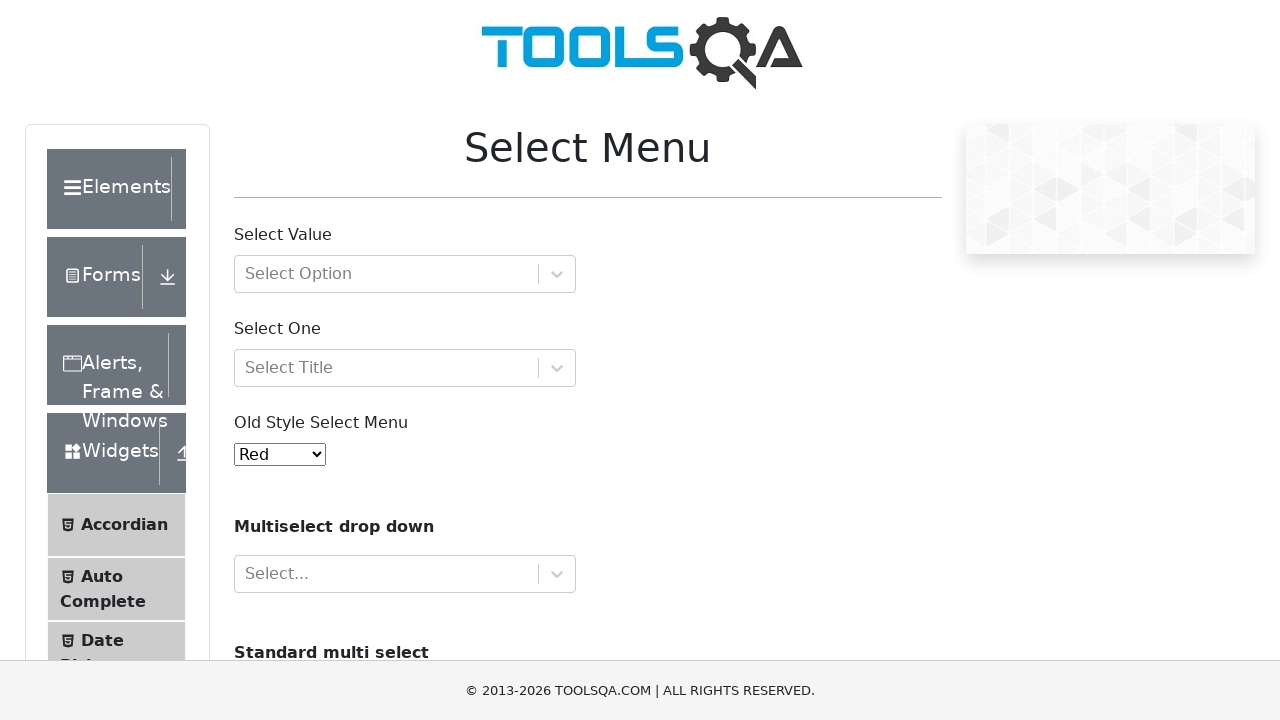

Scrolled down the page with negative x offset using JavaScript (90px left, 900px down)
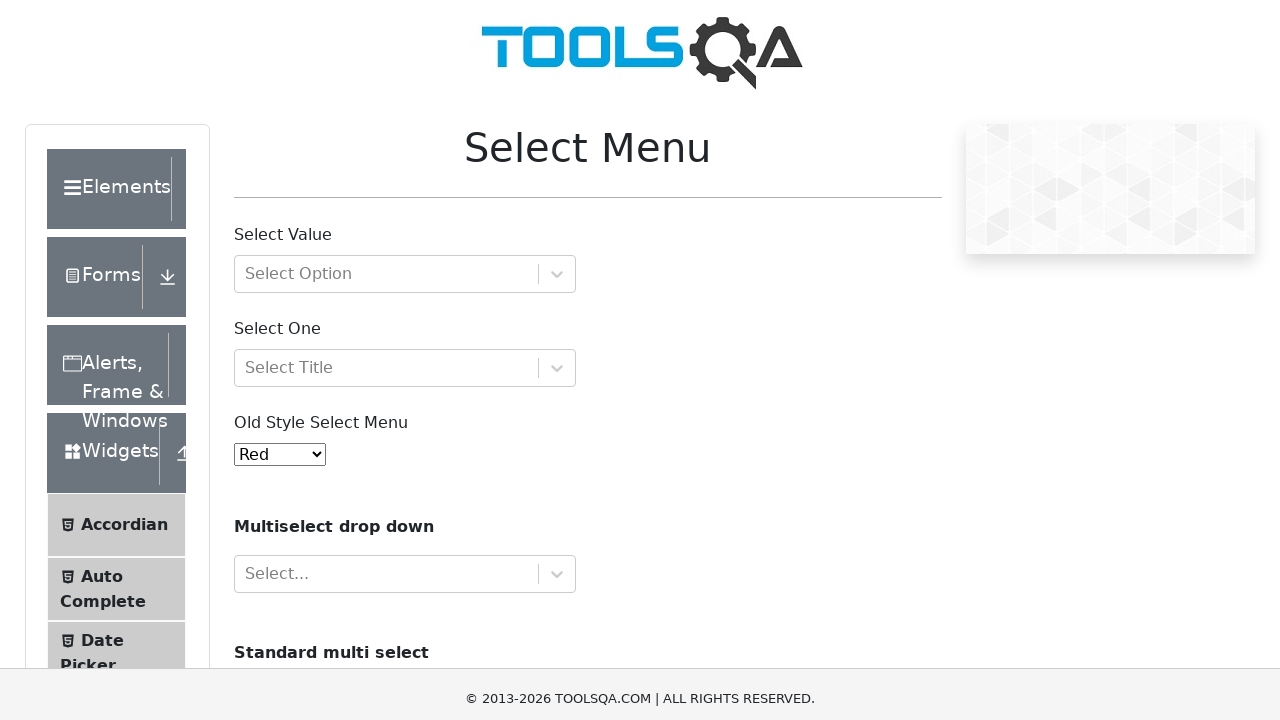

Waited 2 seconds after scrolling down with negative x offset
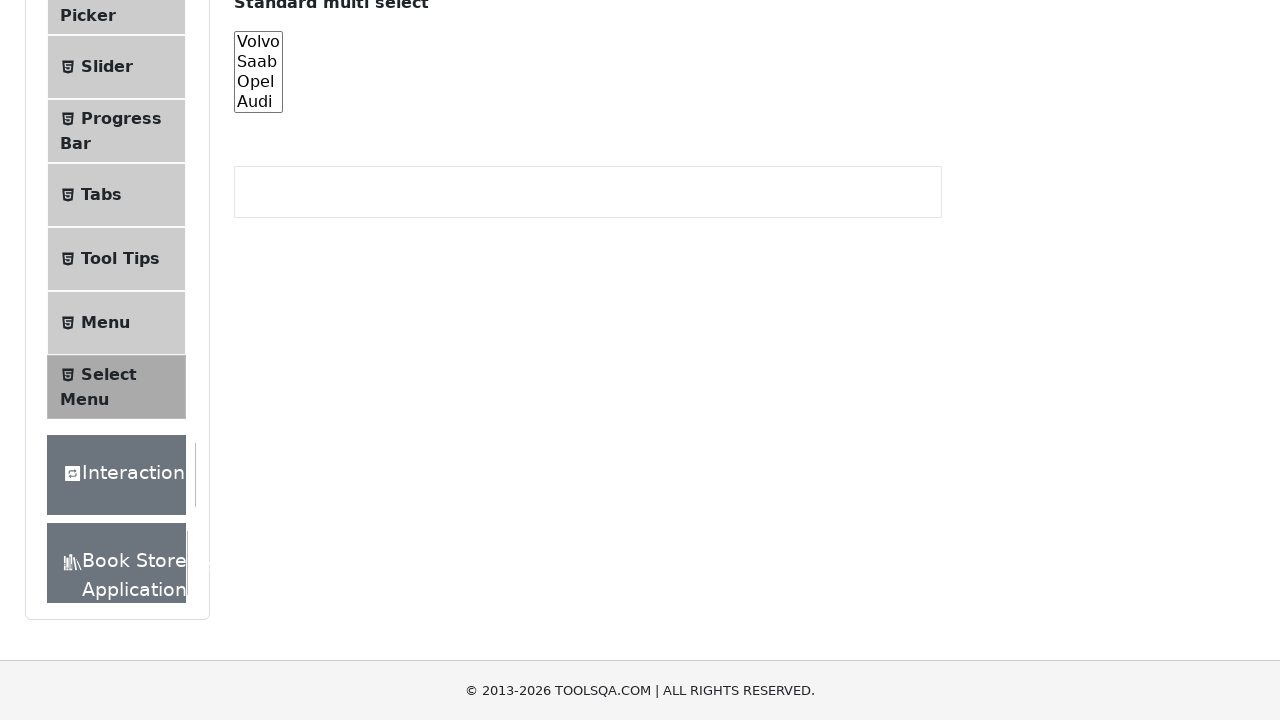

Scrolled up the page with negative x offset using JavaScript (90px left, 900px up)
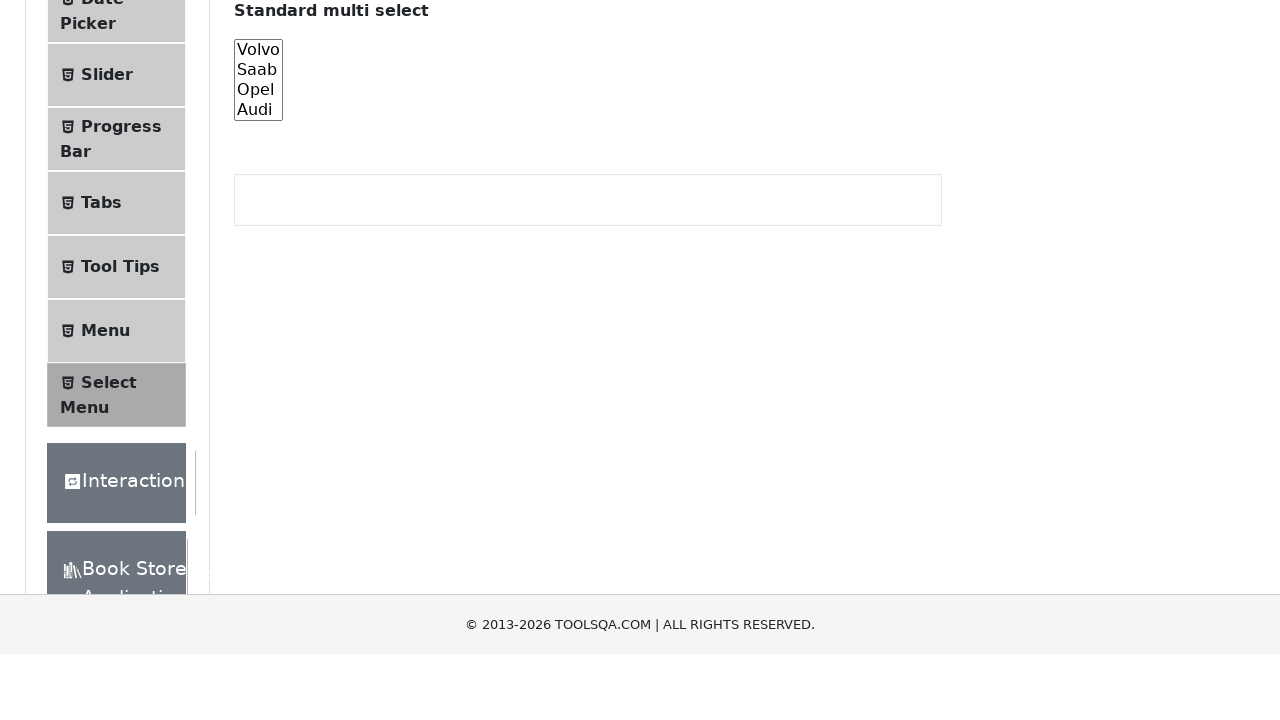

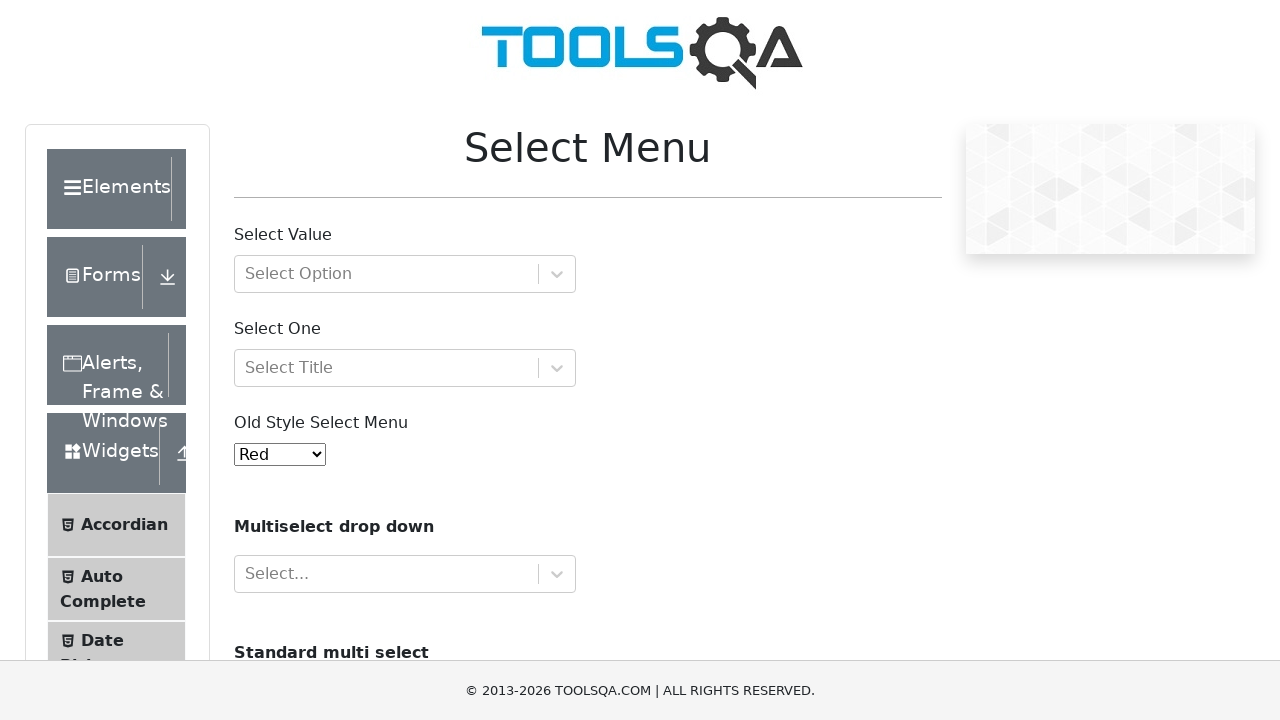